Navigates to Game8's Genshin Impact search page with a redeem codes query, waits for search results to load, then navigates to a specific article page and verifies table content loads.

Starting URL: https://game8.co/games/Genshin-Impact/search?q=Redeem+Codes

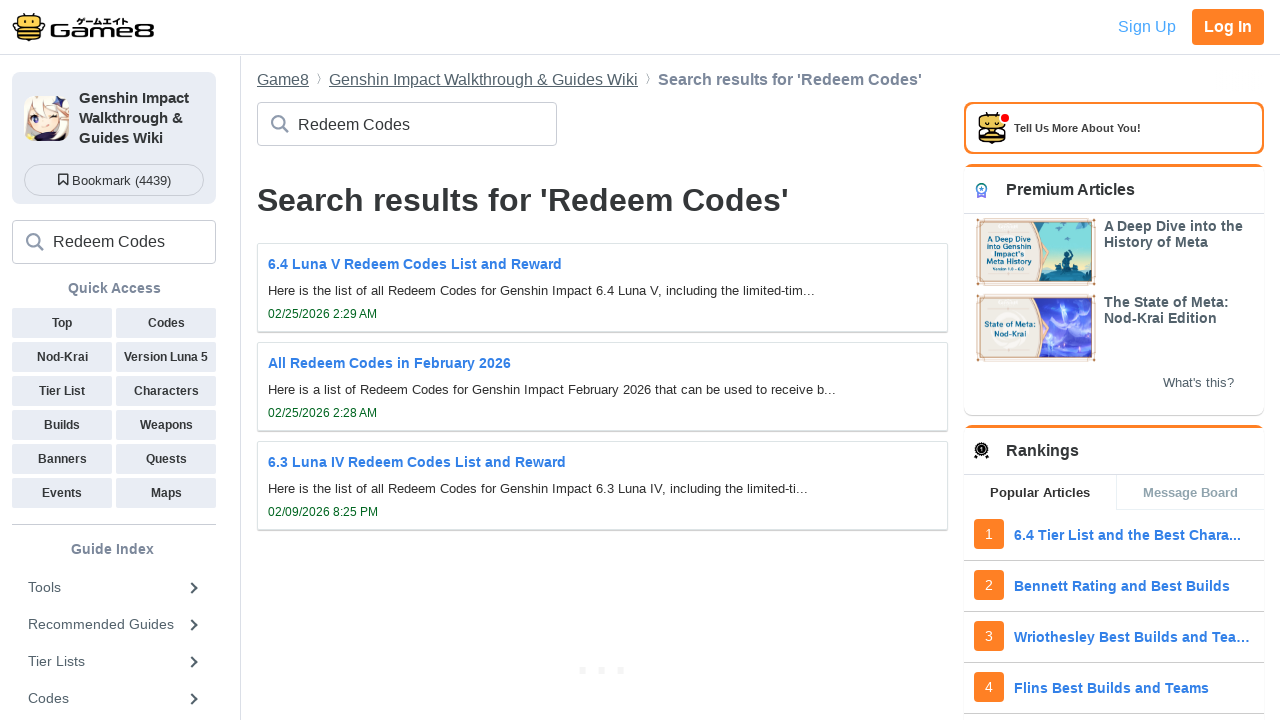

Waited for search result items to load on Game8 Genshin Impact redeem codes search page
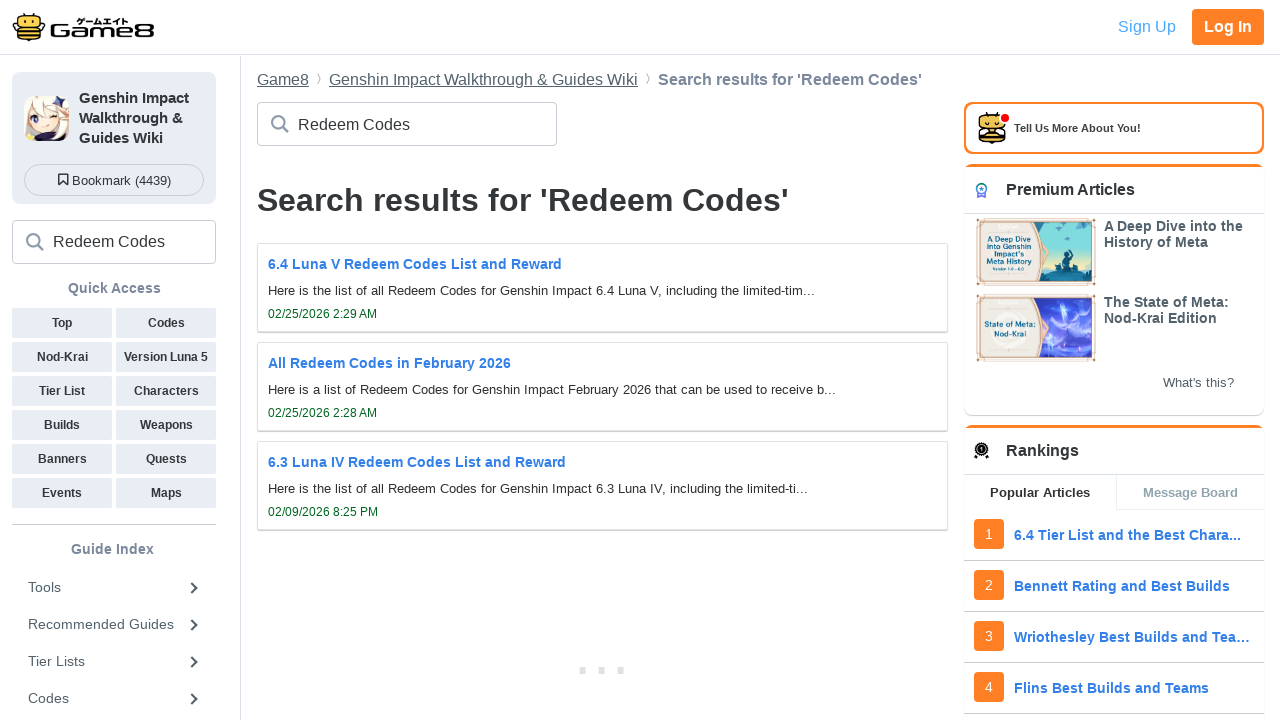

Located all search result items
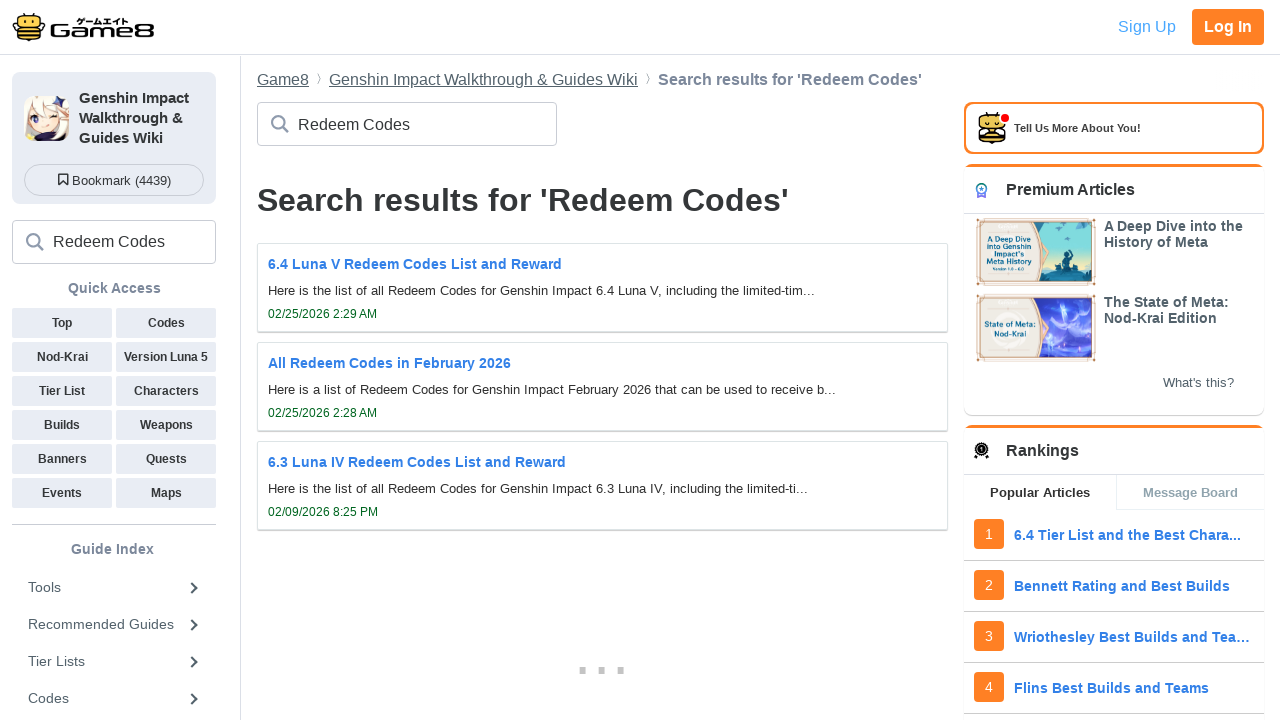

First search result item is ready
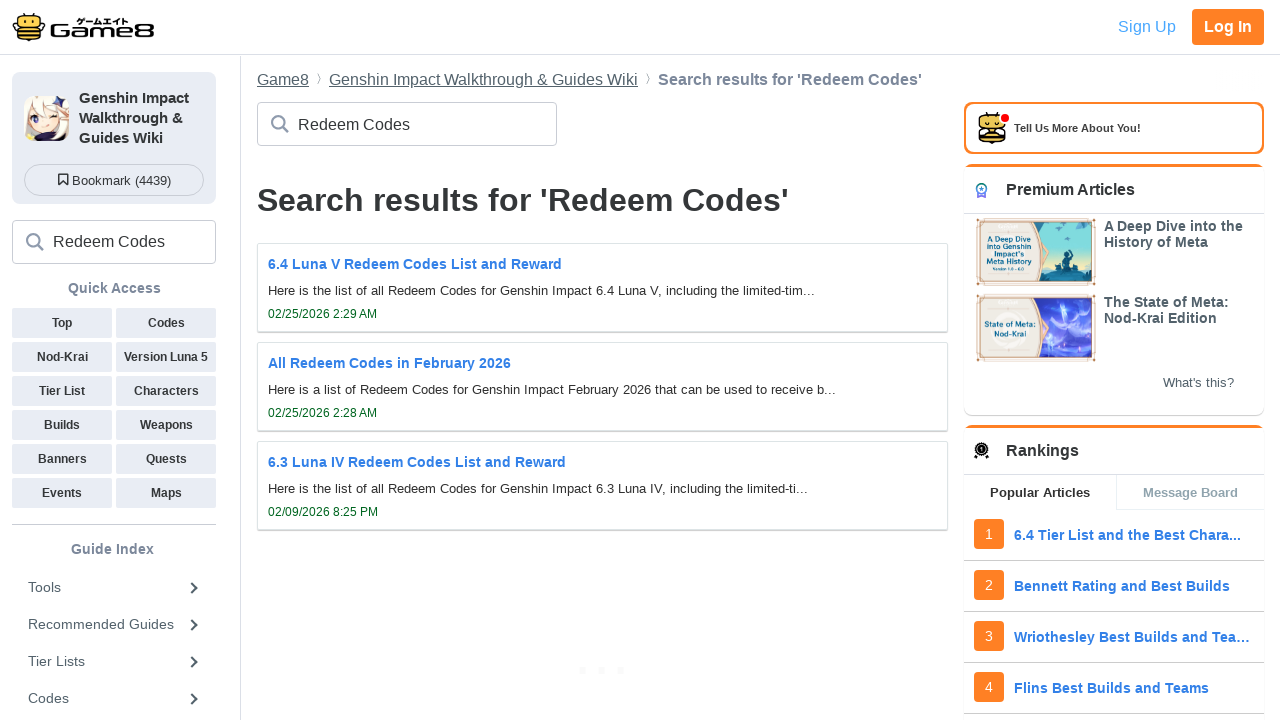

Navigated to the Genshin Impact redeem codes article page
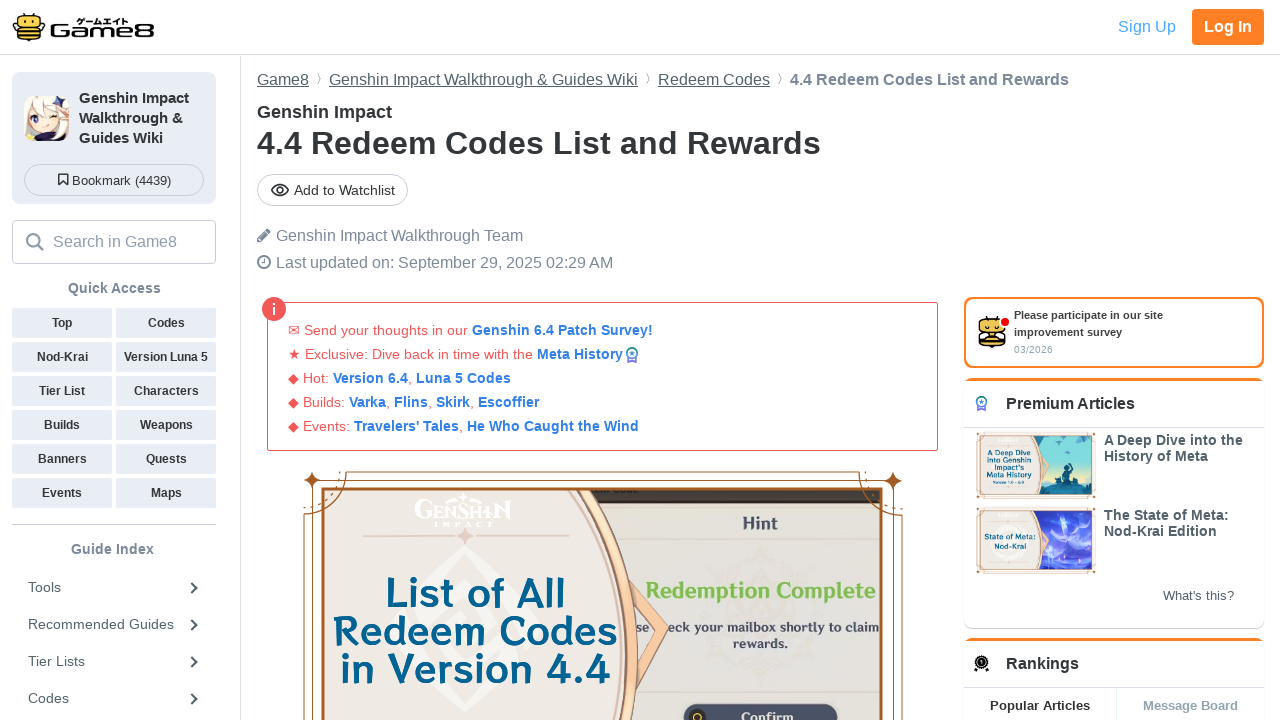

Waited for tables to load on the article page
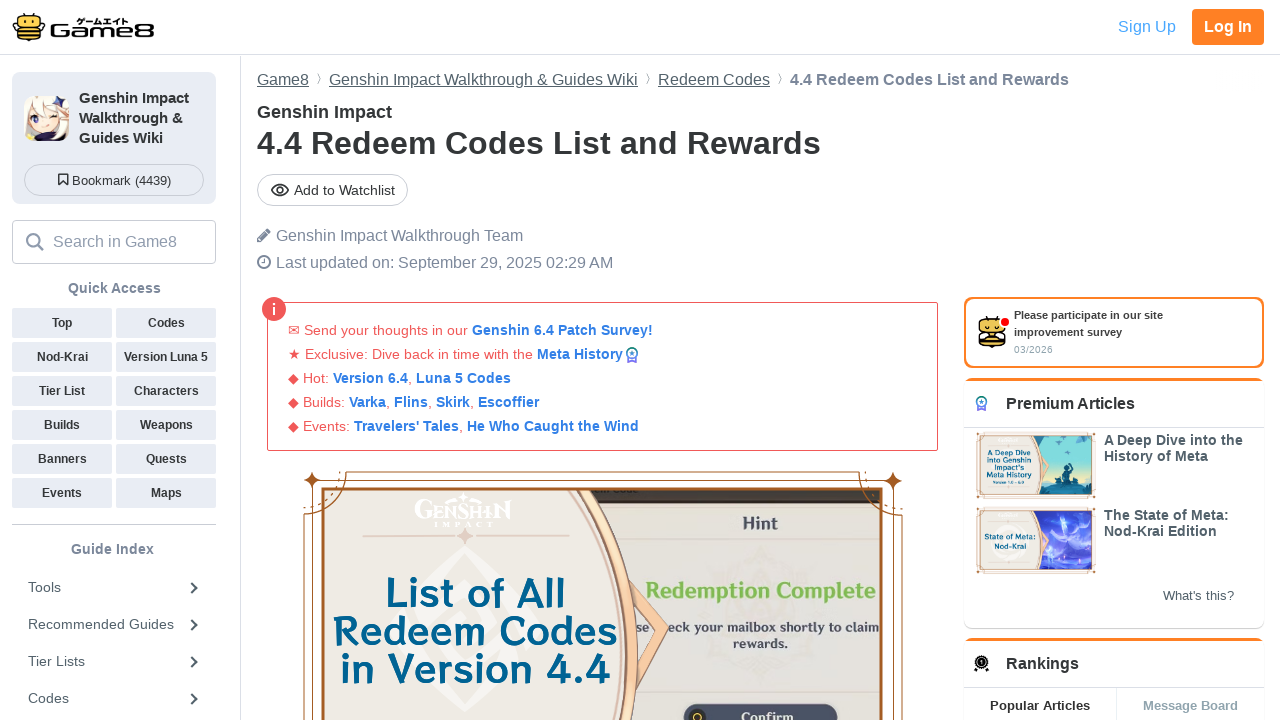

Located all tables on the article page
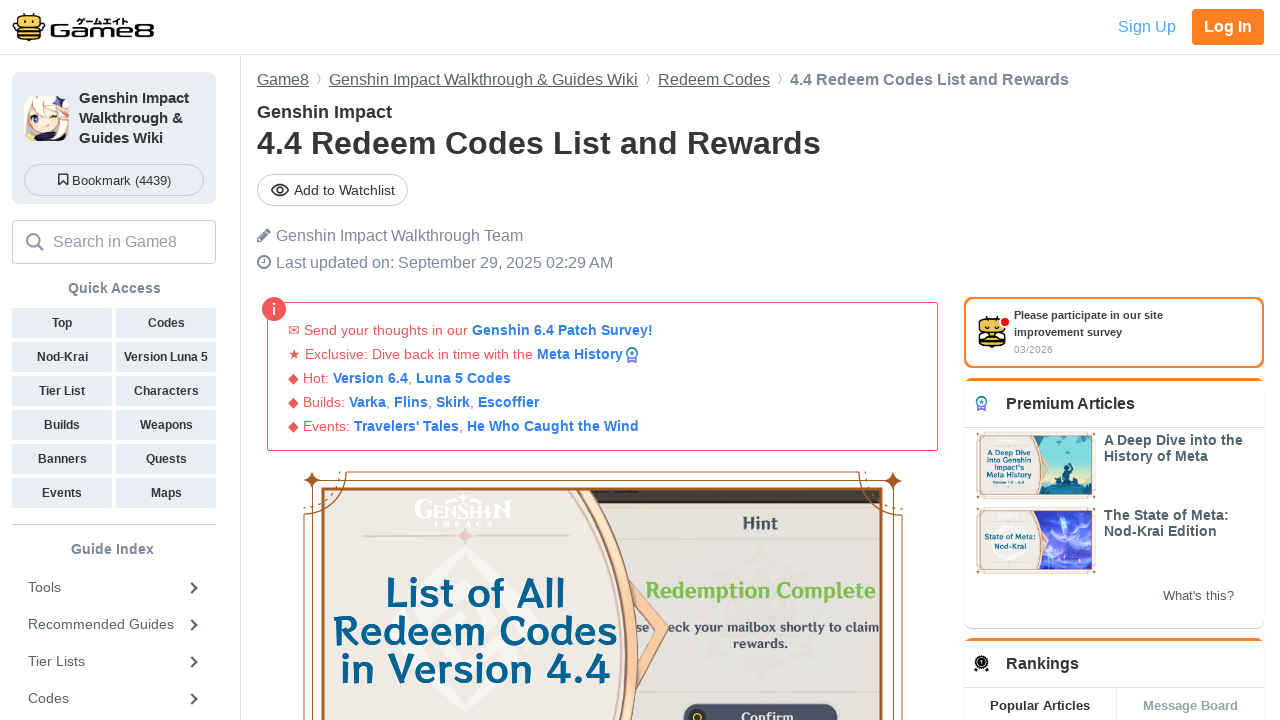

First table is ready and verified
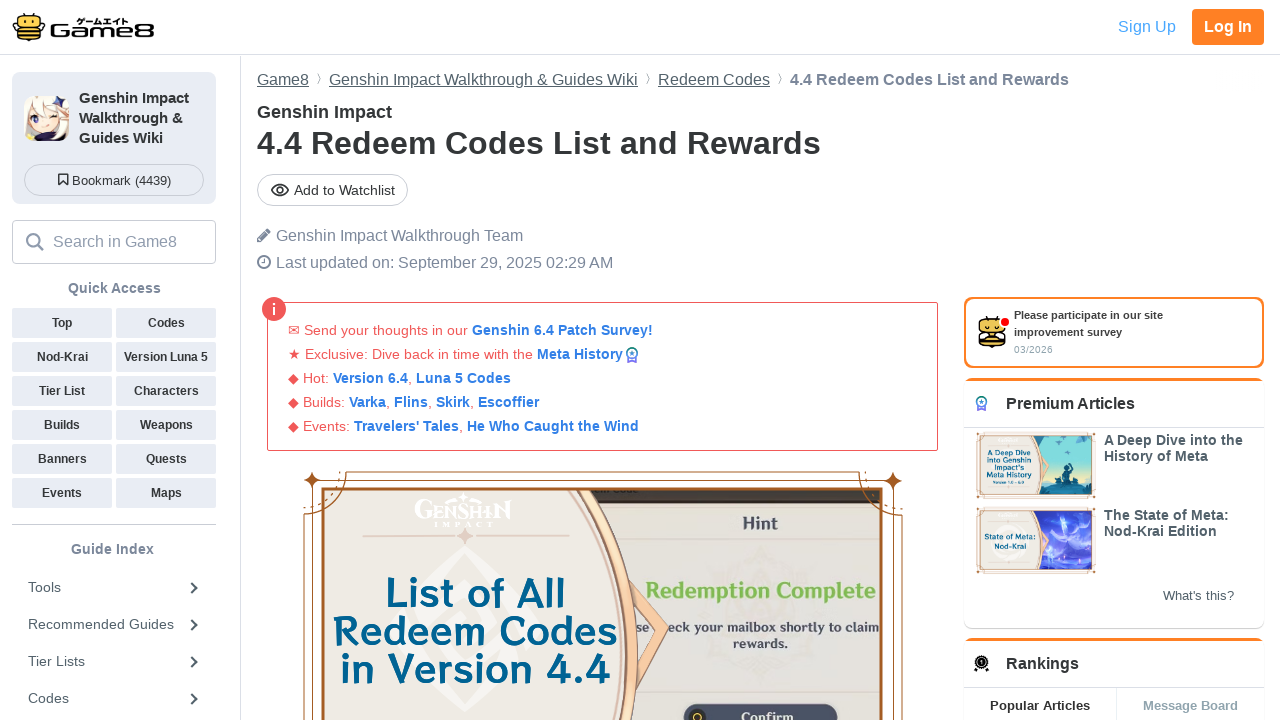

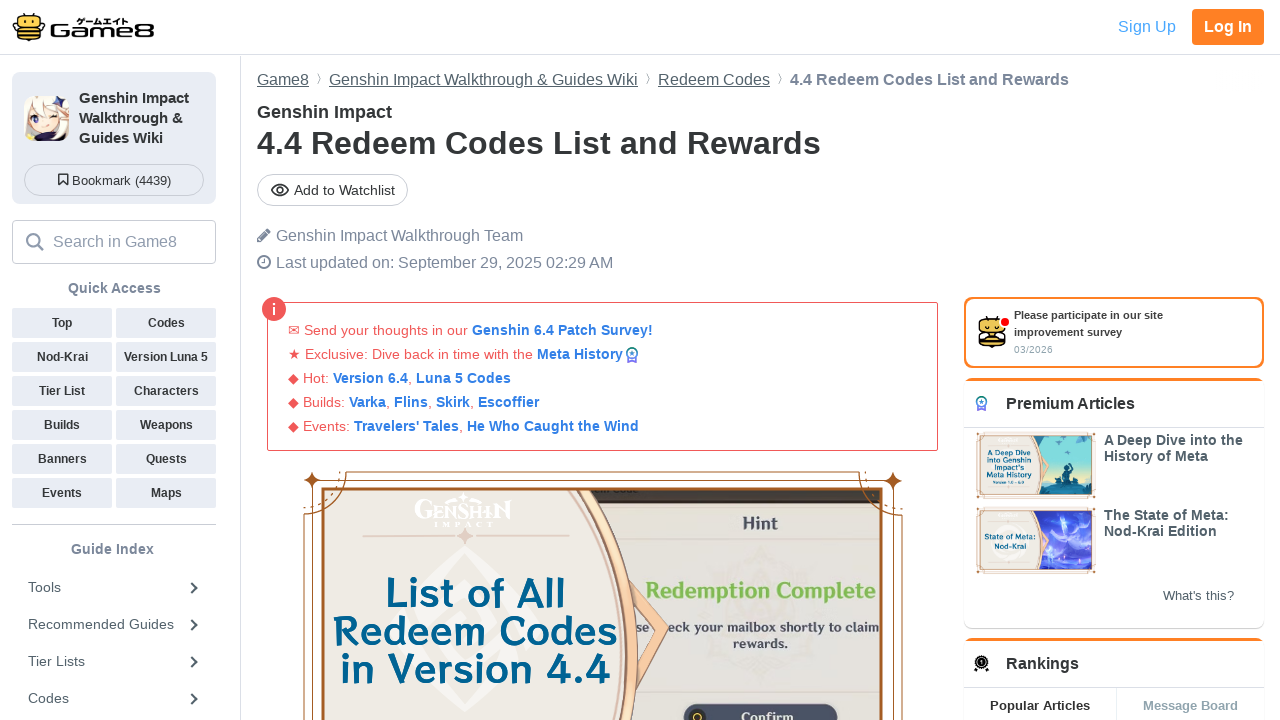